Tests prompt alert functionality by clicking a button that triggers a prompt alert and dismissing it without entering any text

Starting URL: https://www.hyrtutorials.com/p/alertsdemo.html

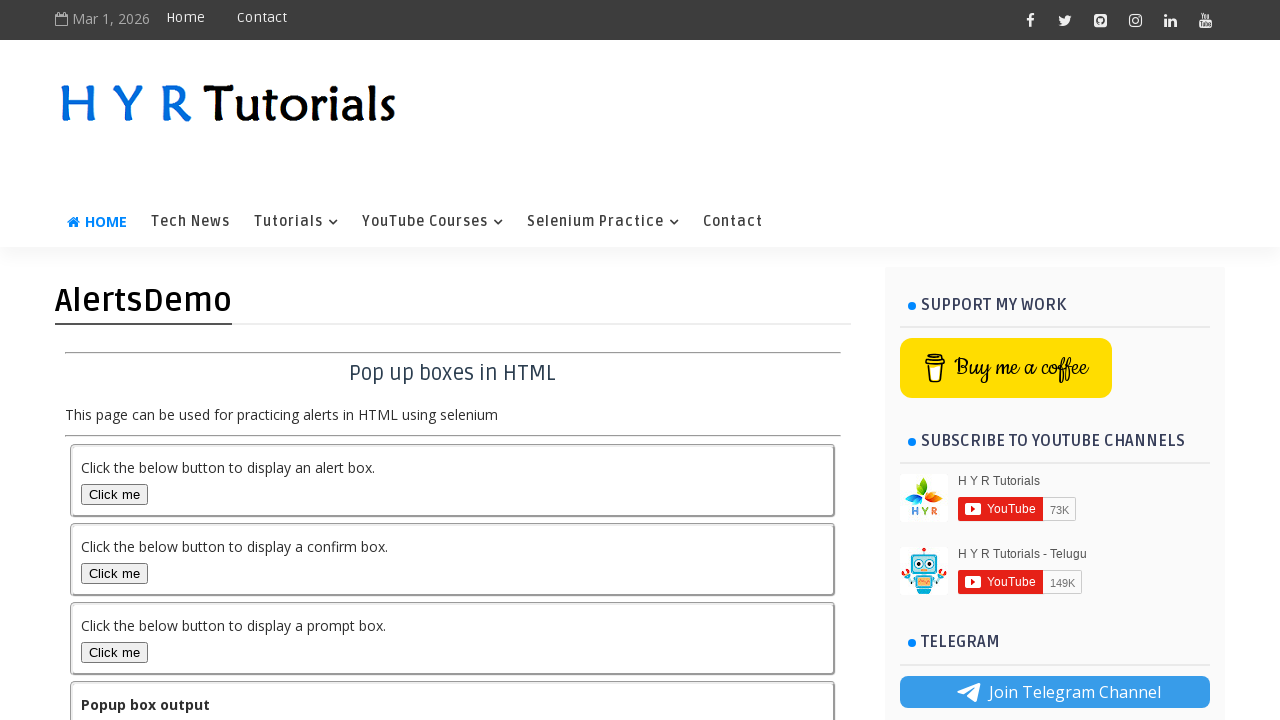

Set up dialog handler to dismiss prompt alerts
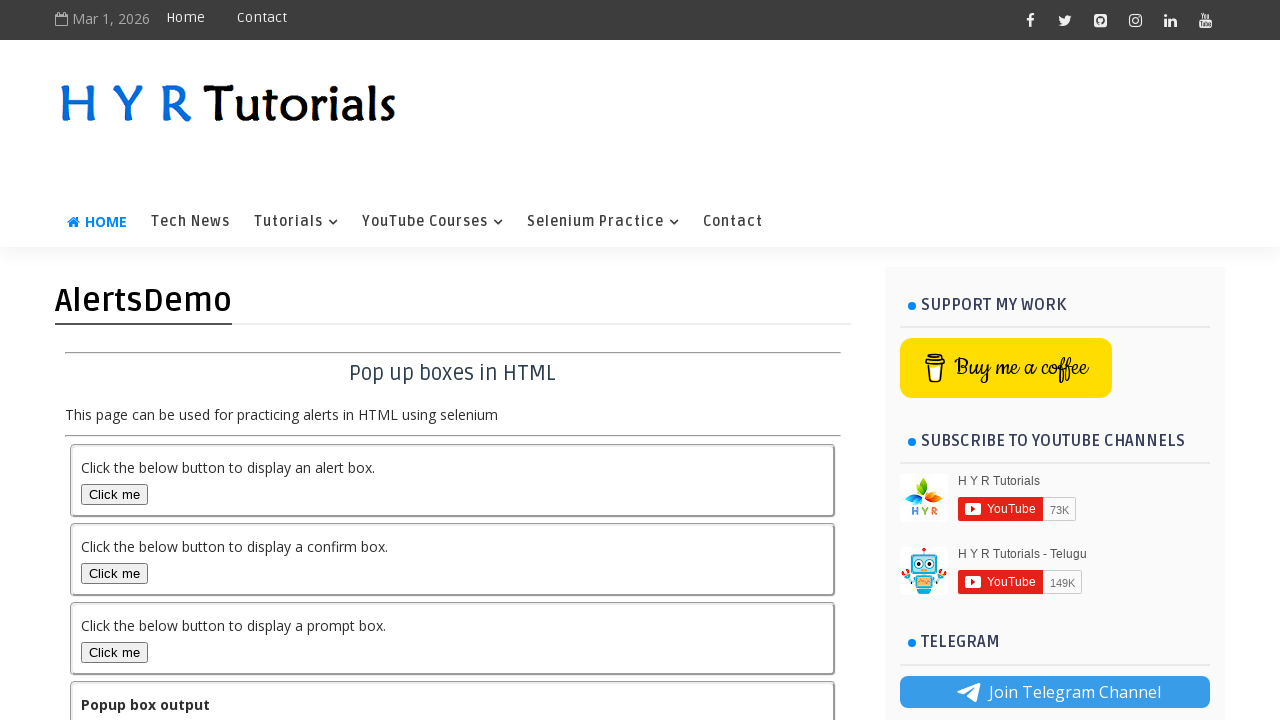

Clicked prompt box button to trigger prompt alert at (114, 652) on button#promptBox
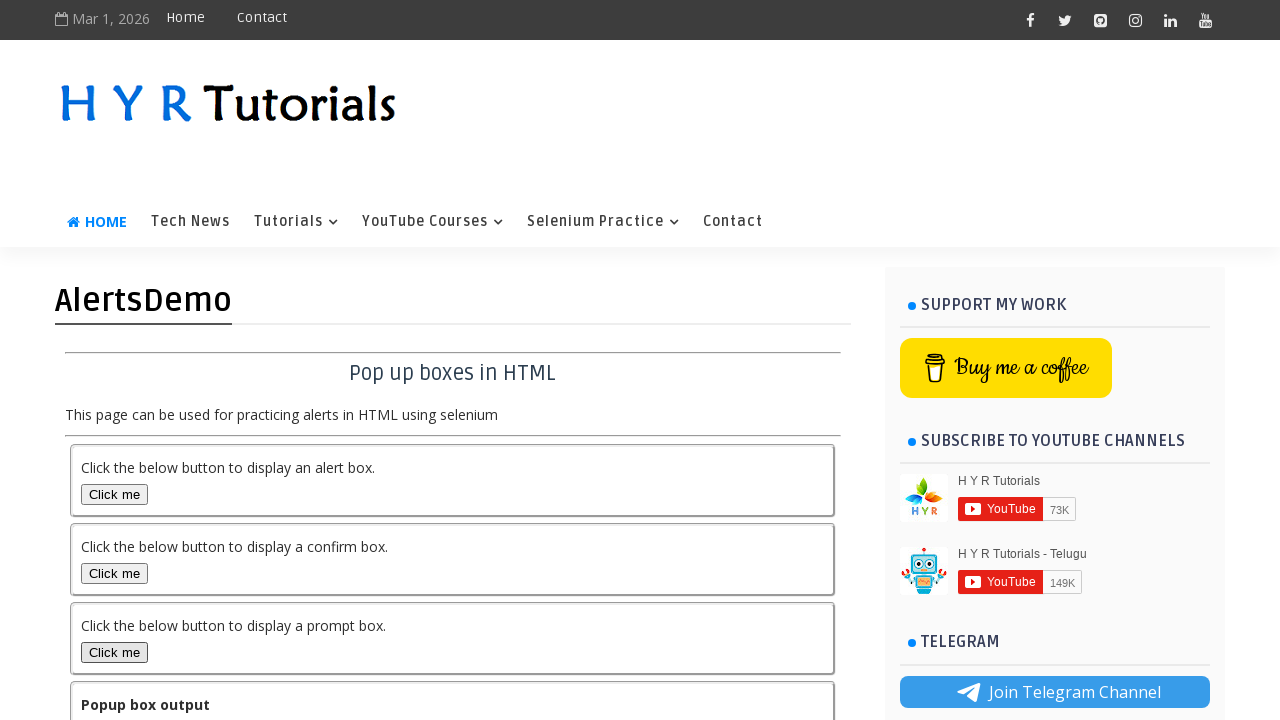

Prompt alert dismissed and output section loaded
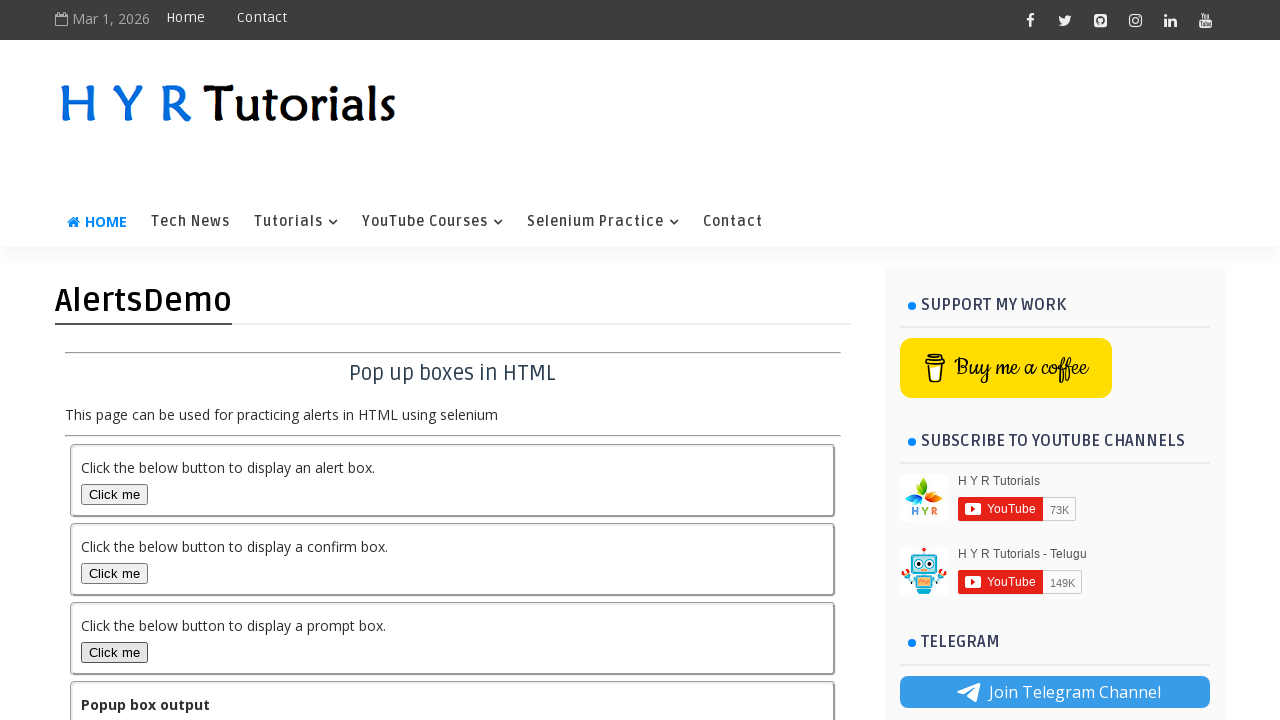

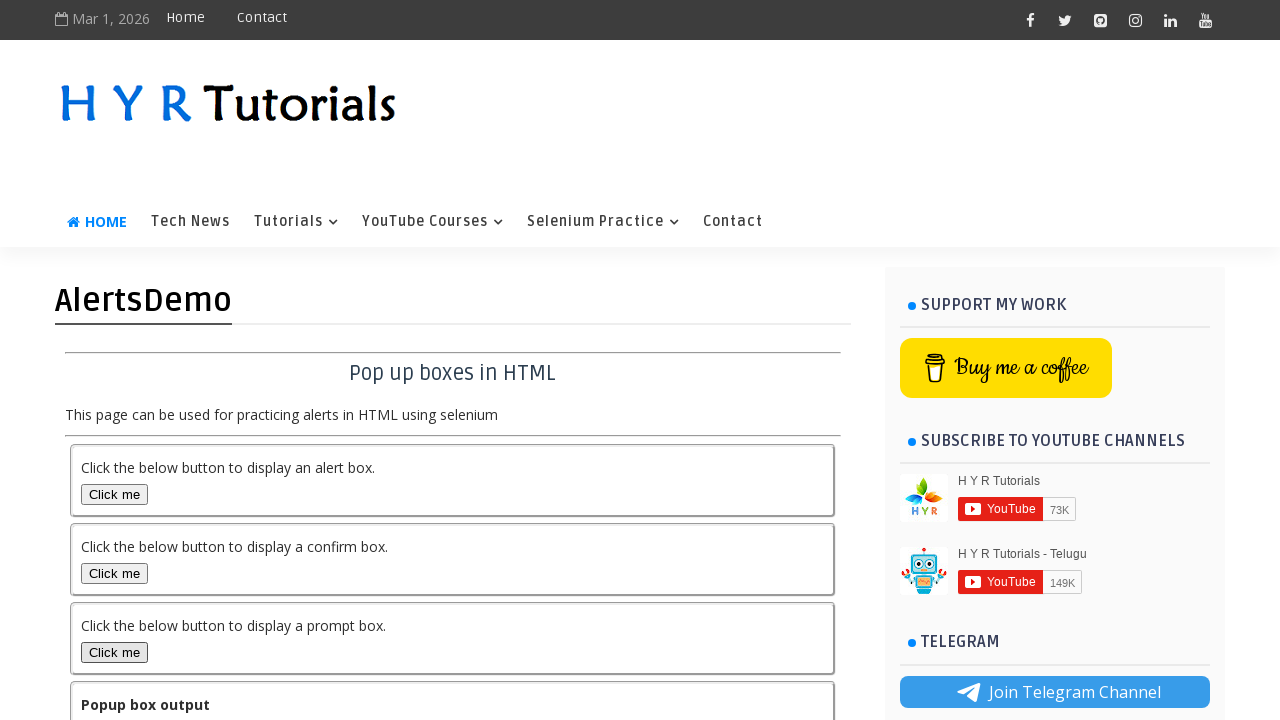